Tests downloading a file from Python.org by clicking on a download link for the Windows MSI installer

Starting URL: https://www.python.org/downloads/release/python-2712/

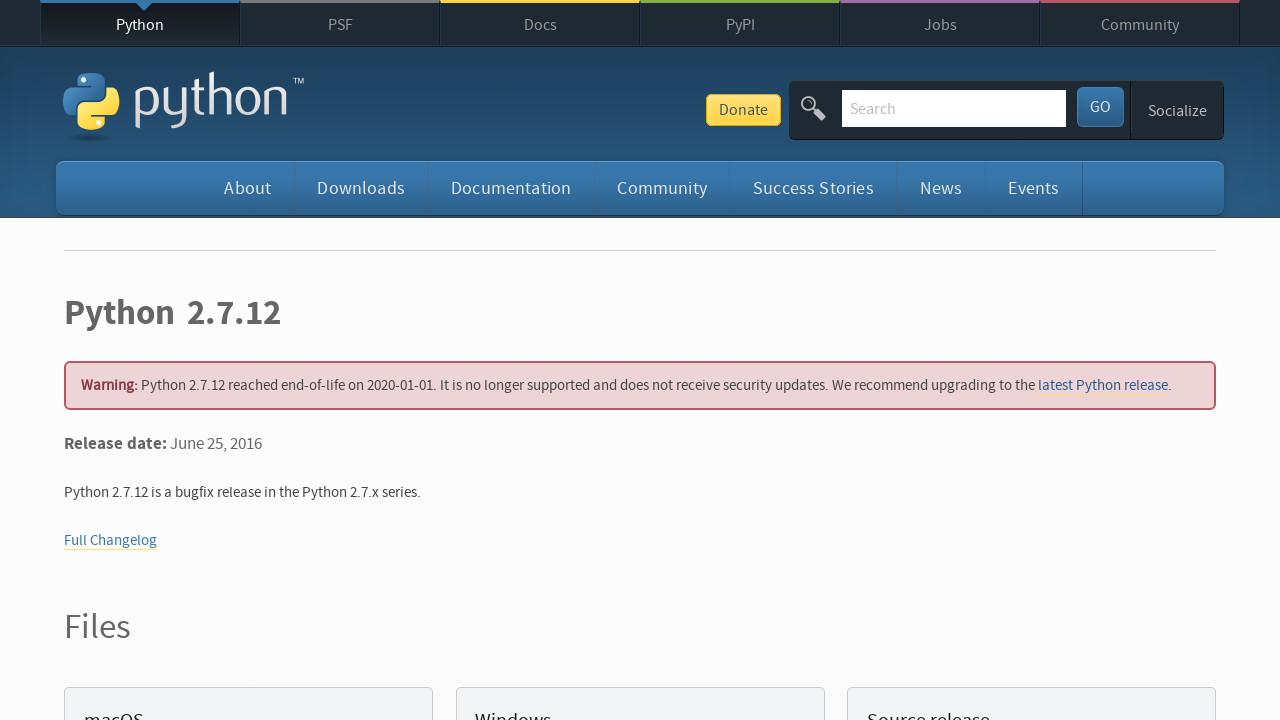

Clicked on Windows x86-64 MSI installer download link at (162, 360) on a:has-text('Windows x86-64 MSI installer')
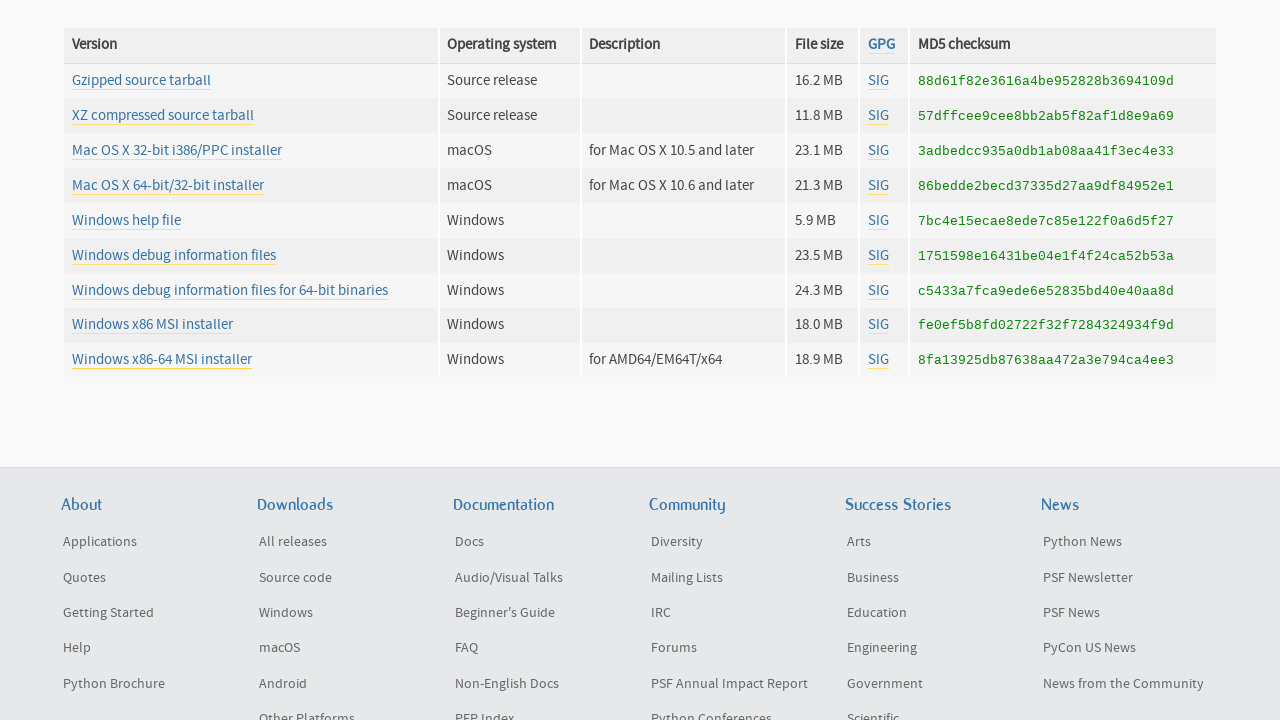

Waited 3 seconds for download to start
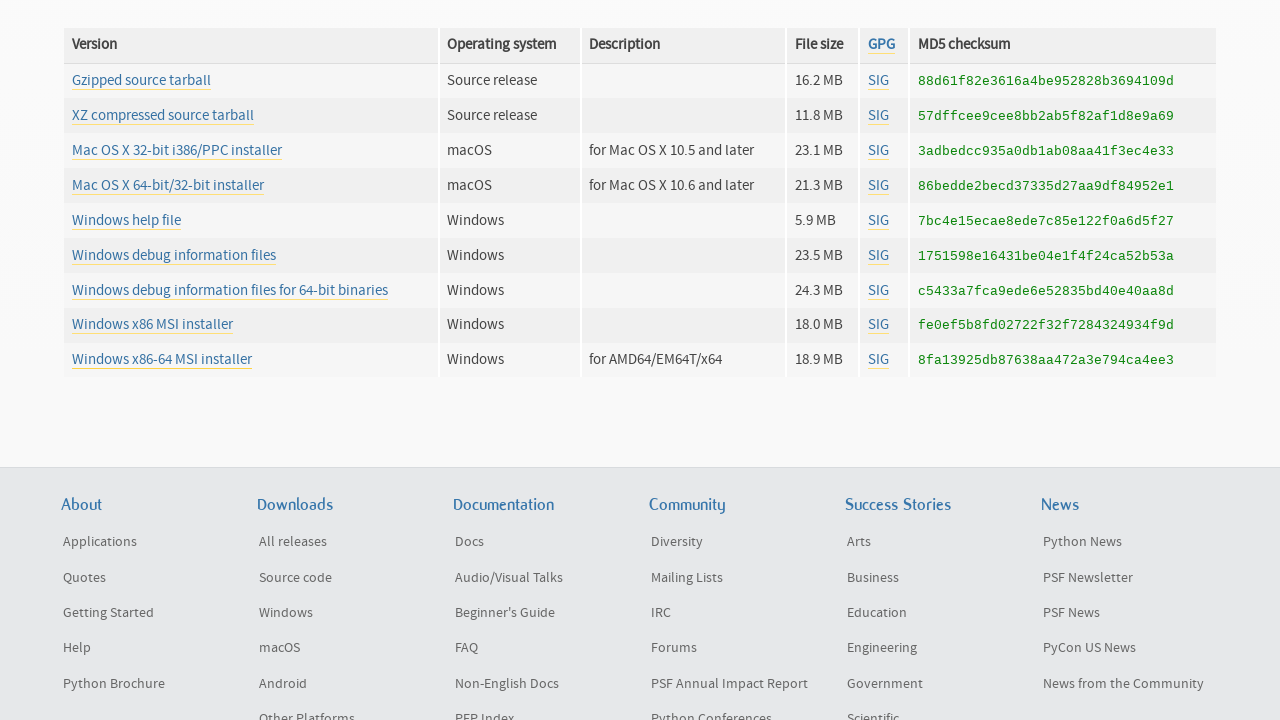

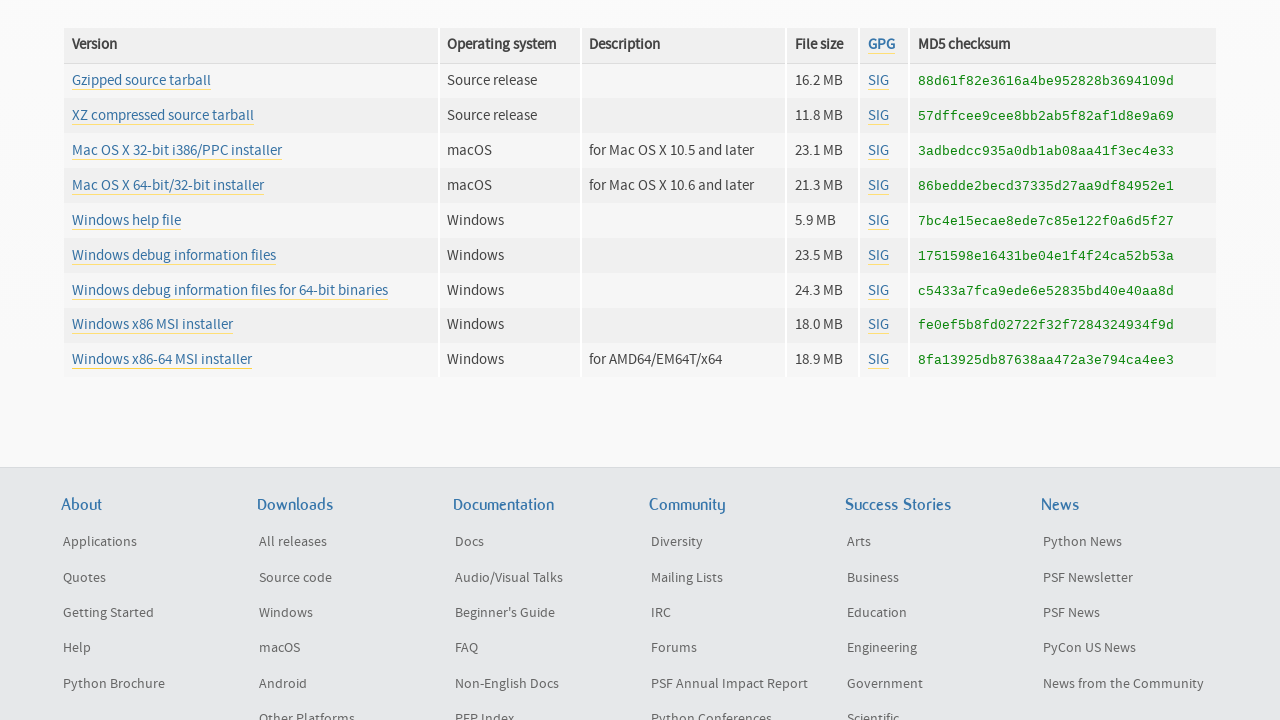